Tests multi-select dropdown functionality by selecting options using different methods (by index, by value, and by visible text) and verifies the first selected option.

Starting URL: http://omayo.blogspot.com/

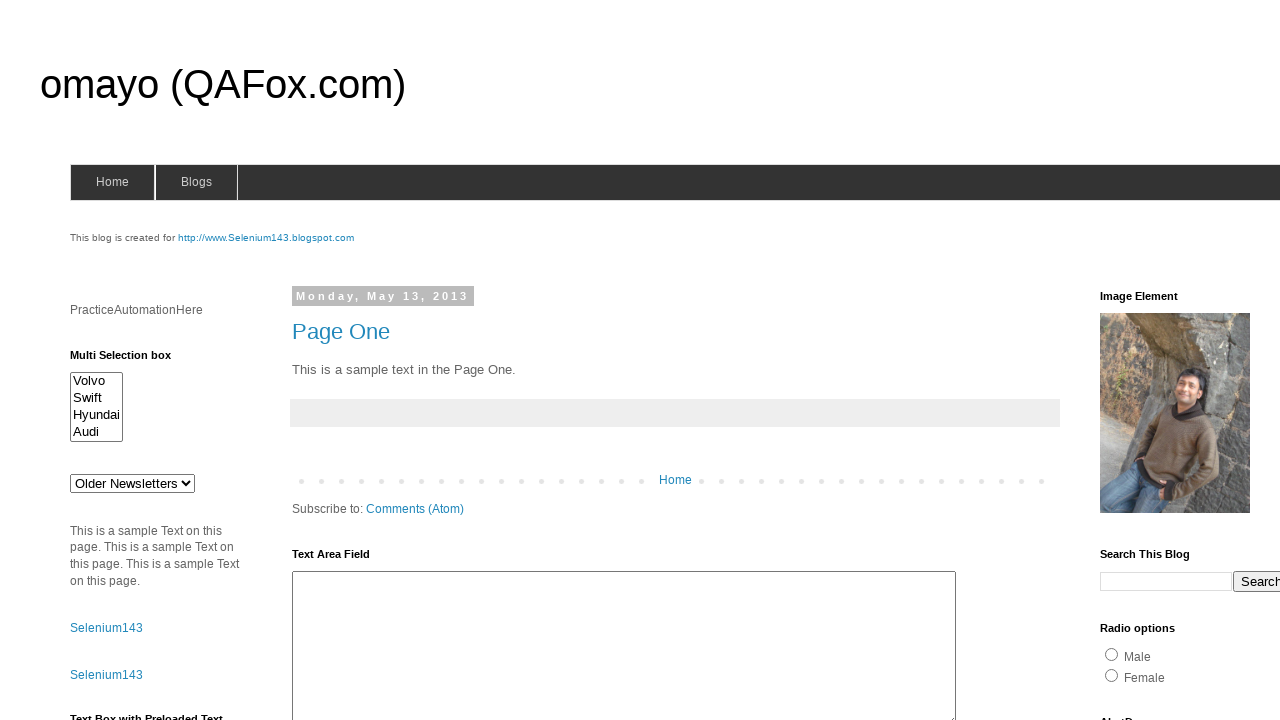

Waited for multi-select dropdown #multiselect1 to be visible
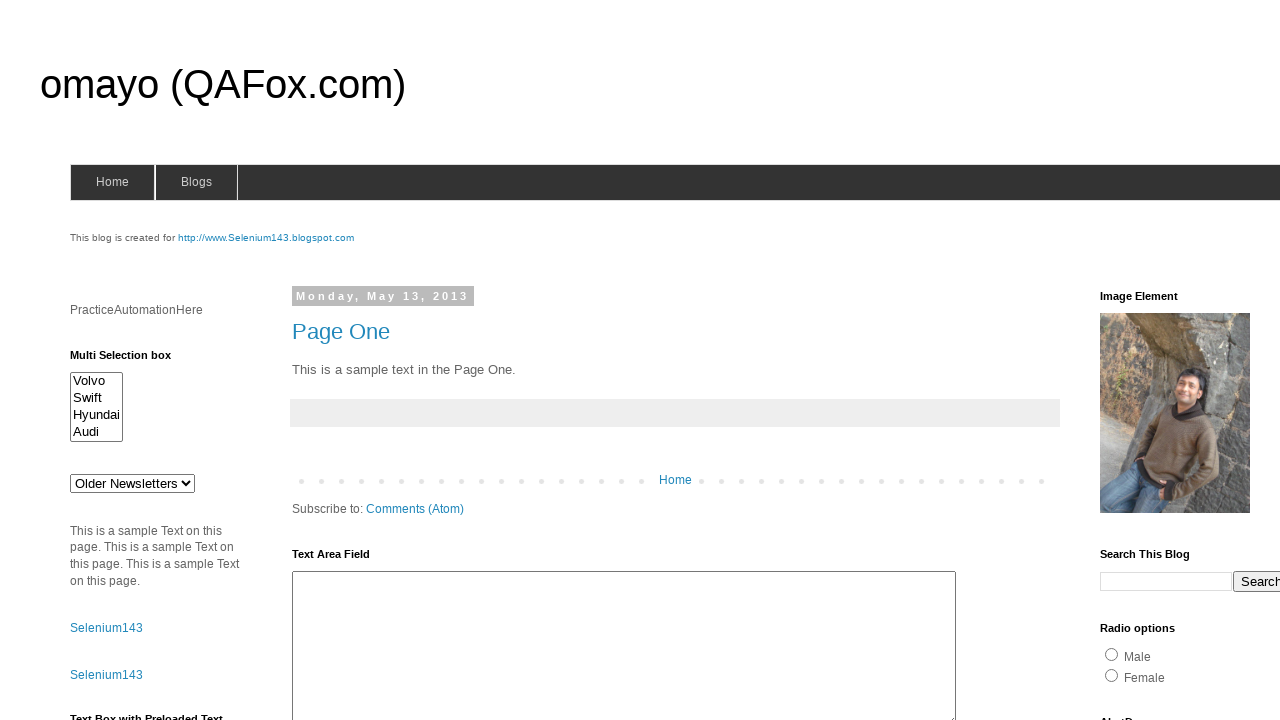

Selected option by index 2 (3rd option) in multi-select dropdown on #multiselect1
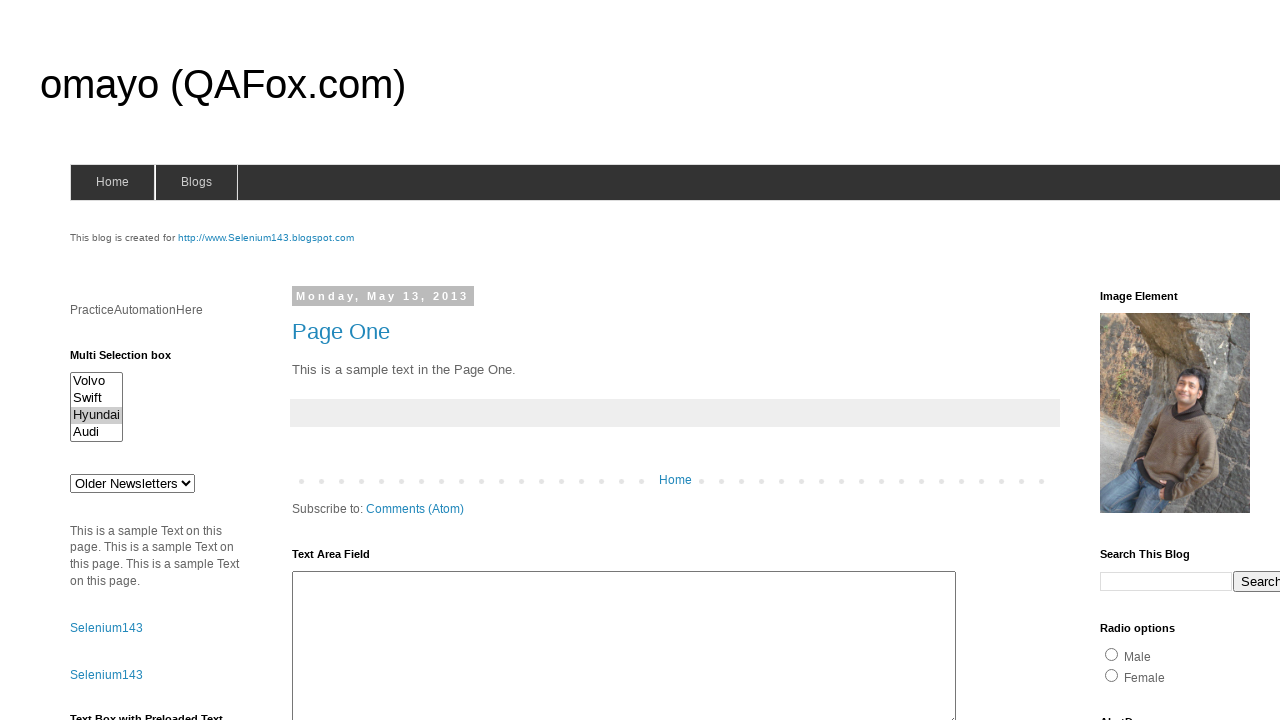

Selected option with value 'swiftx' in multi-select dropdown on #multiselect1
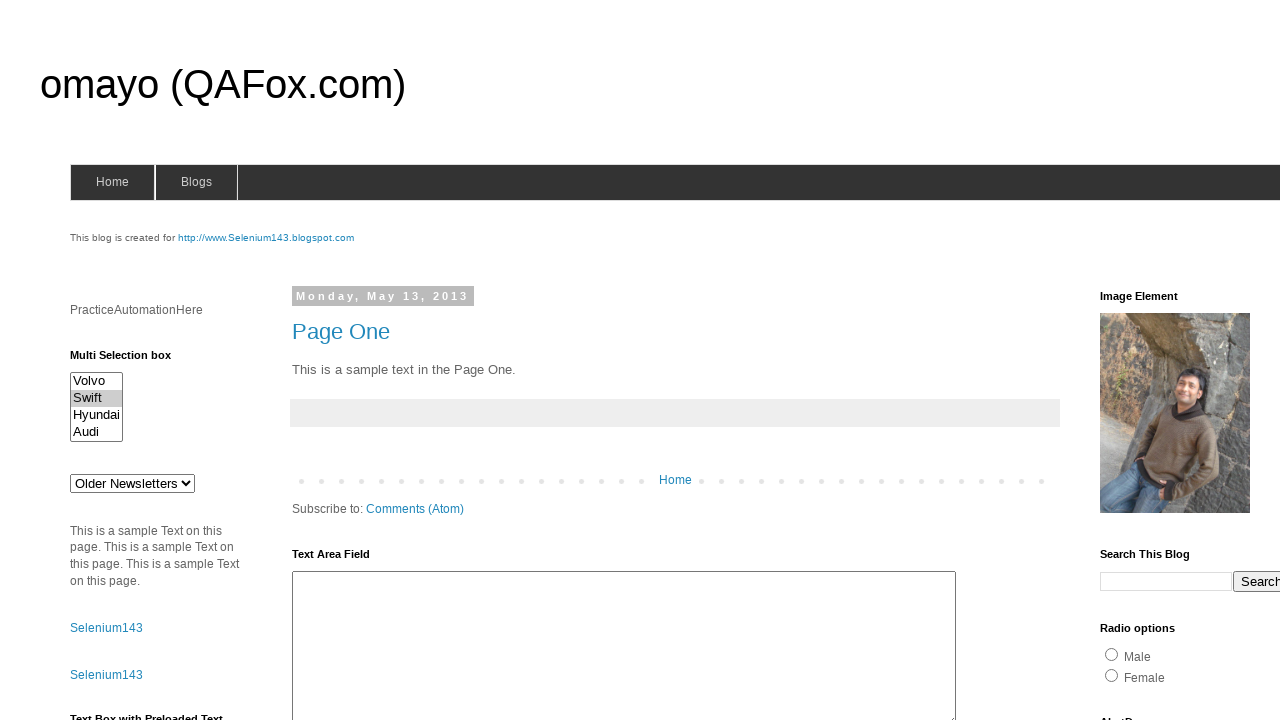

Selected option with visible text 'Audi' in multi-select dropdown on #multiselect1
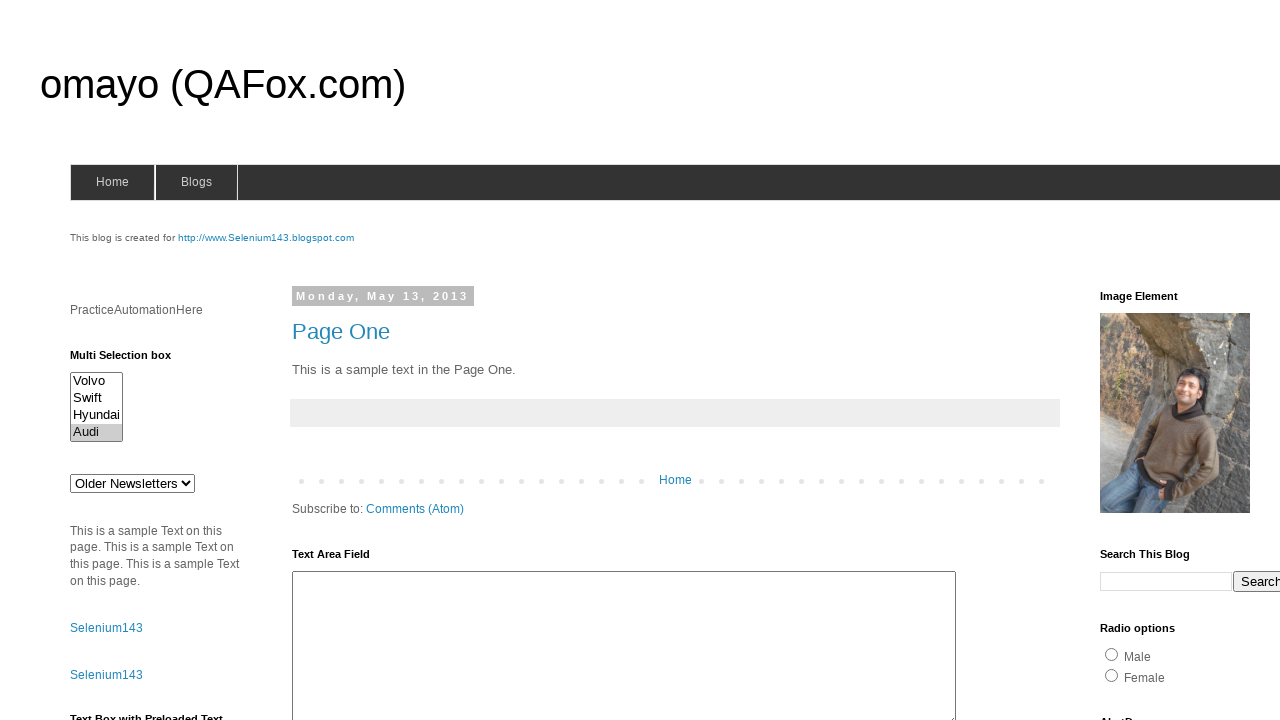

Located all checked options in multi-select dropdown
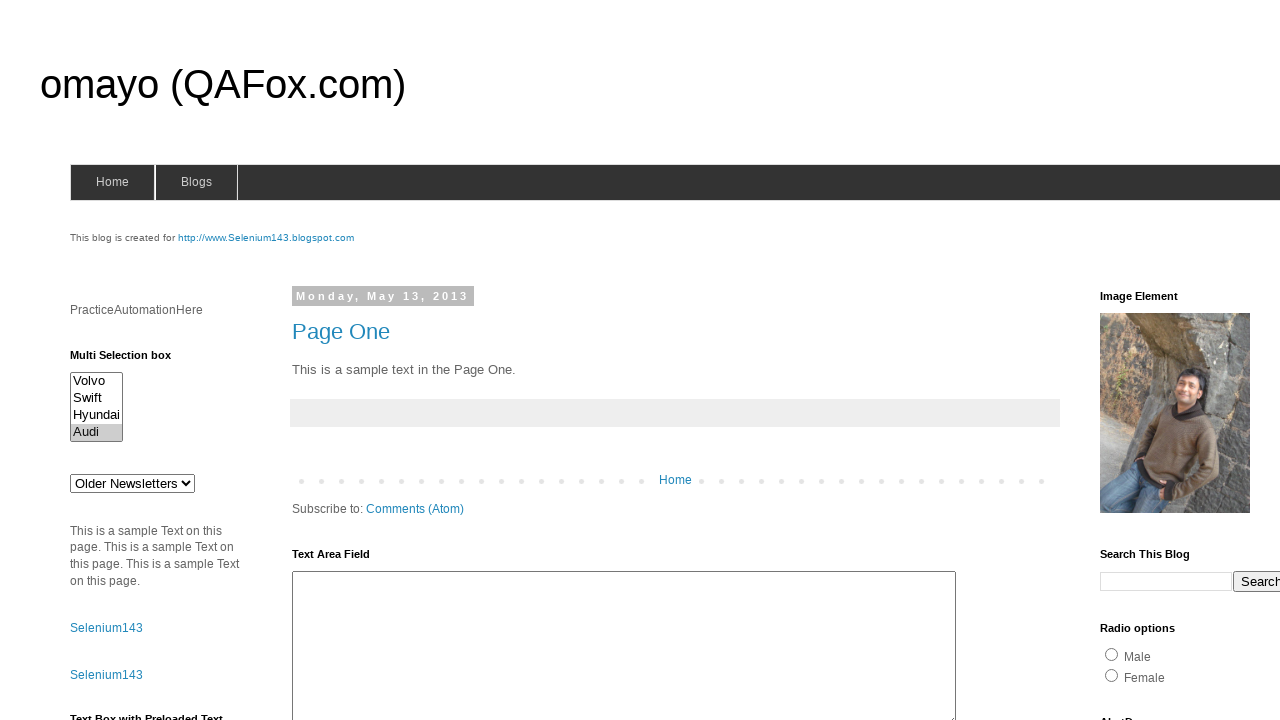

Retrieved first selected option text: 'Audi
'
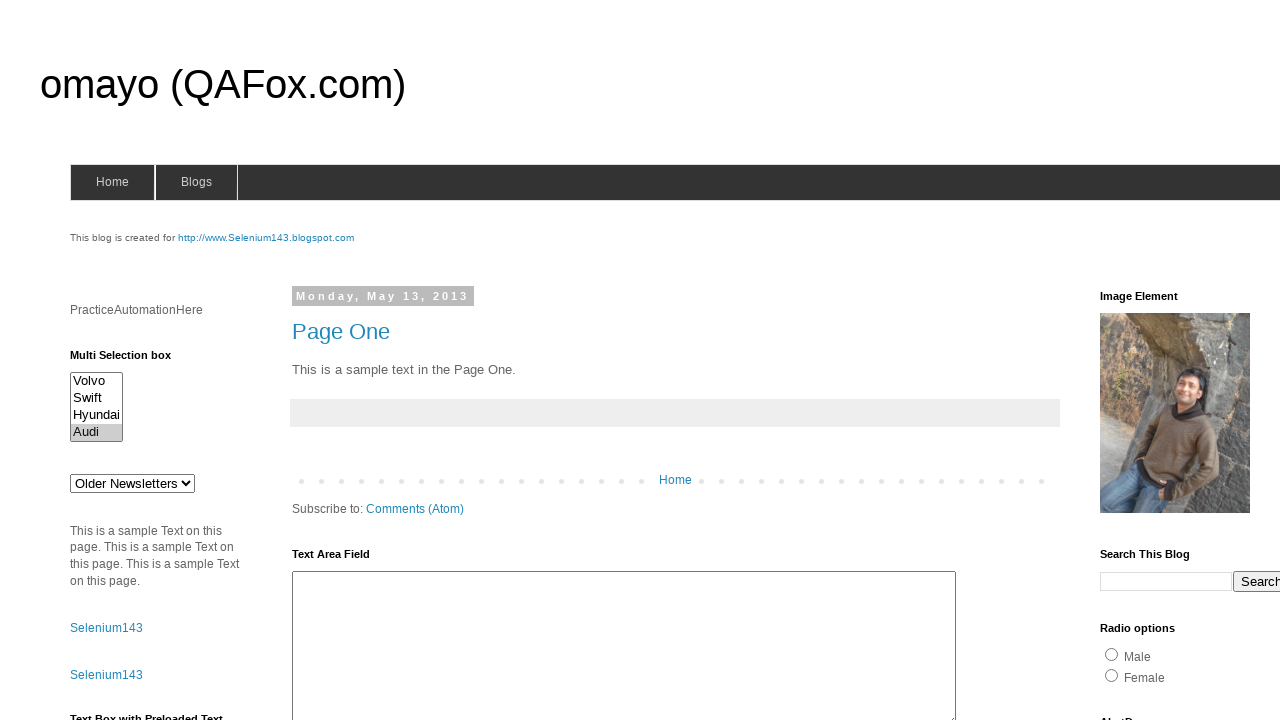

Printed first selected option text to console
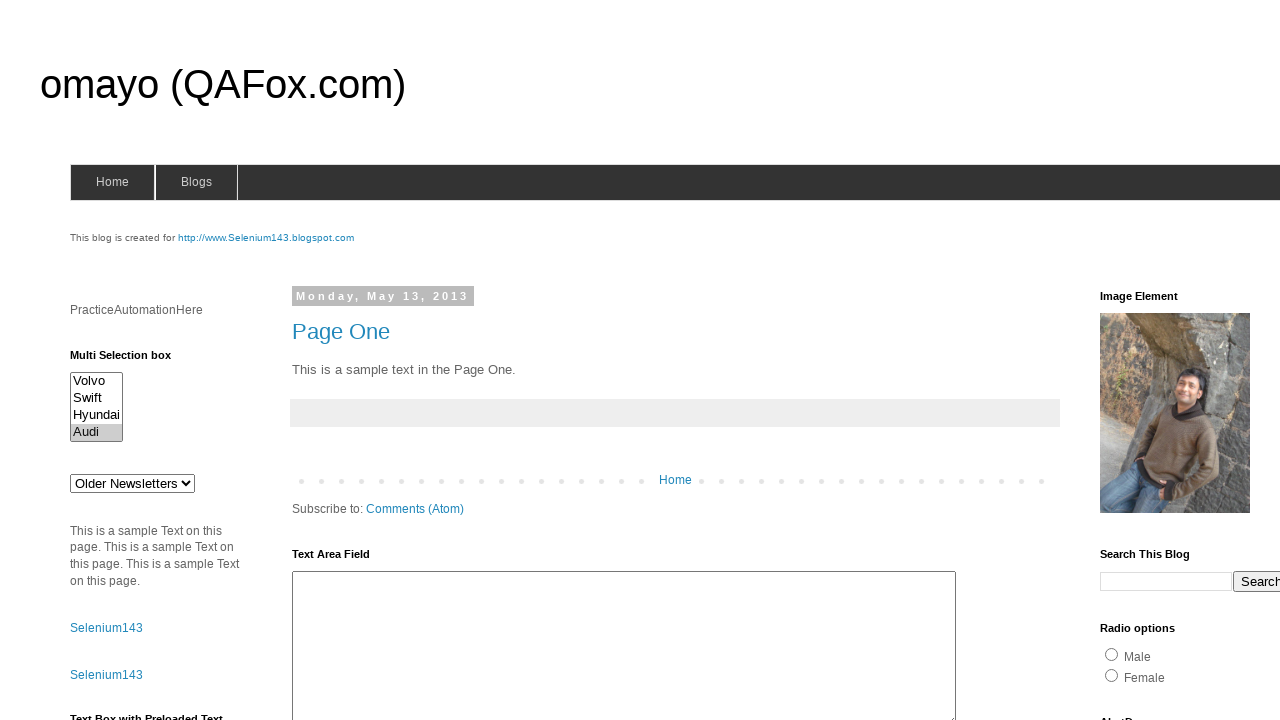

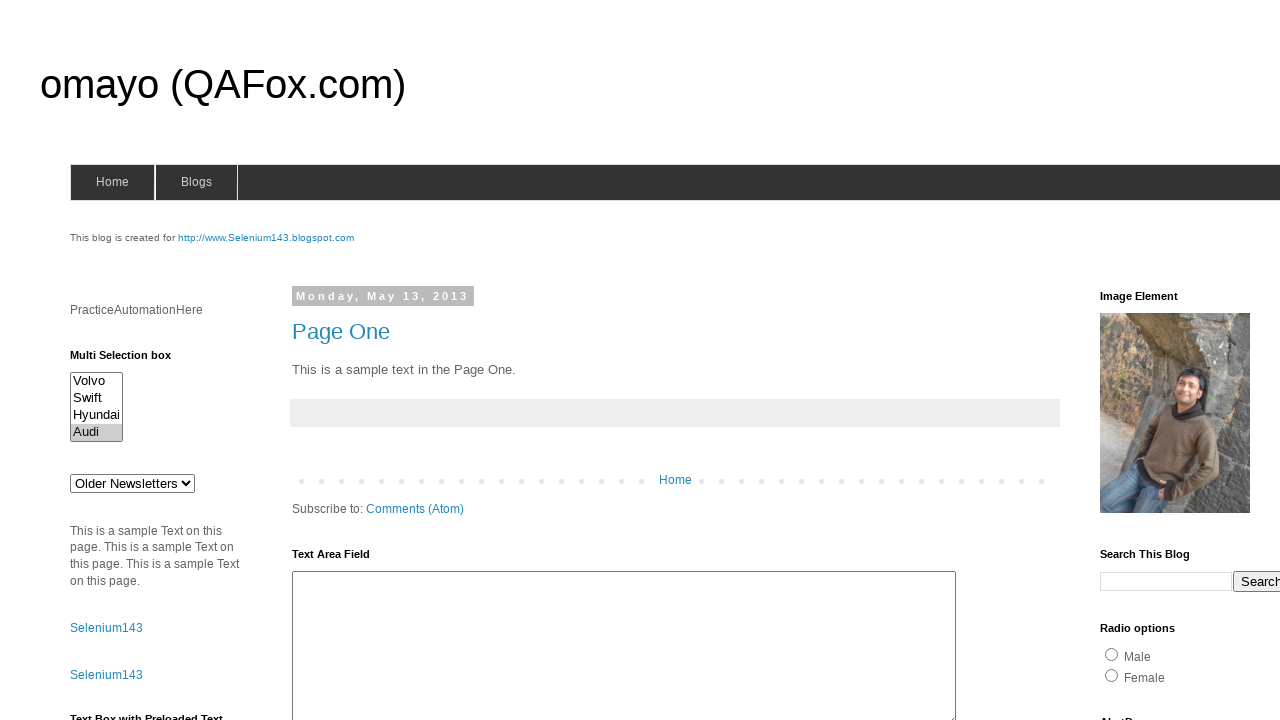